Tests editing a todo item by double-clicking, filling new text, and pressing Enter.

Starting URL: https://demo.playwright.dev/todomvc

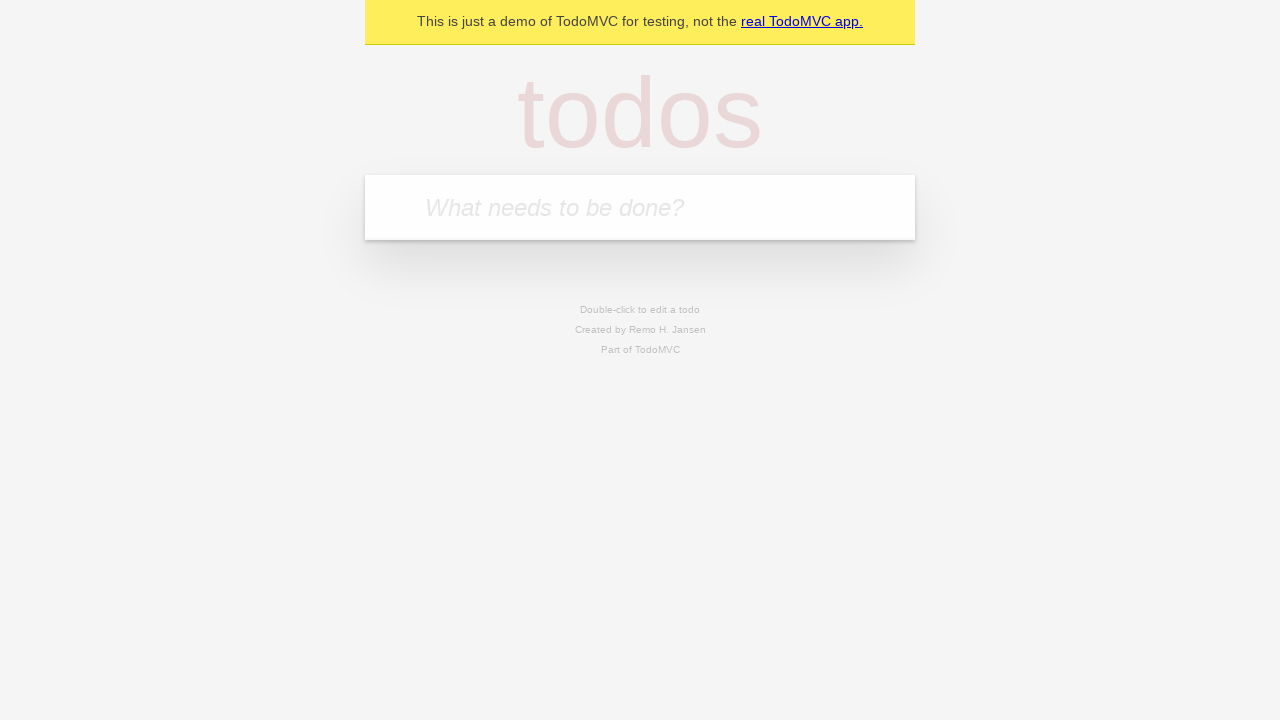

Filled todo input with 'buy some cheese' on internal:attr=[placeholder="What needs to be done?"i]
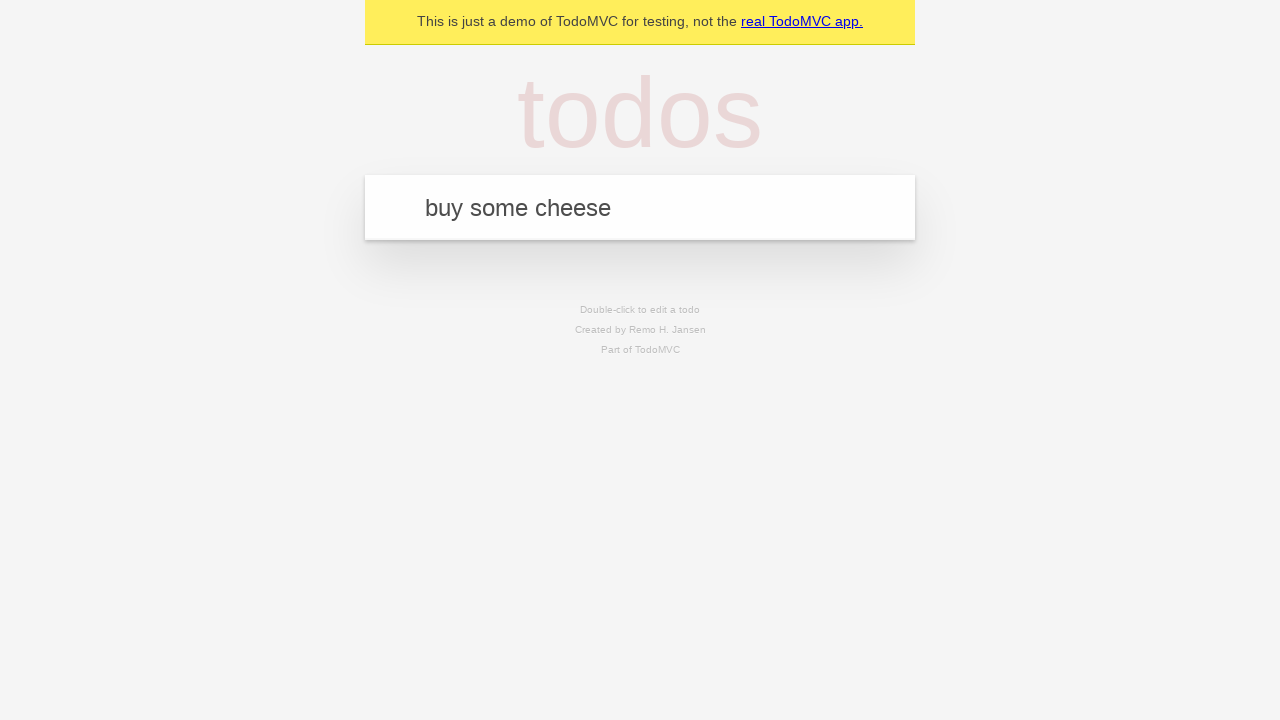

Pressed Enter to create todo 'buy some cheese' on internal:attr=[placeholder="What needs to be done?"i]
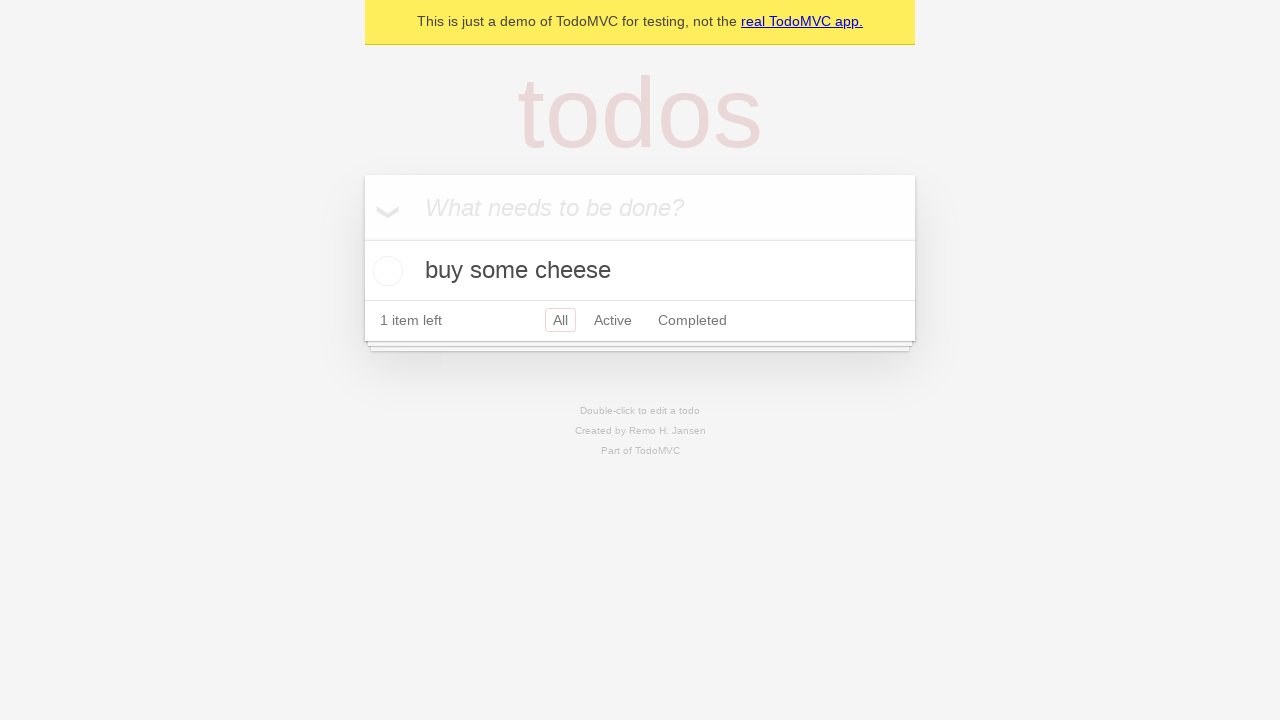

Filled todo input with 'feed the cat' on internal:attr=[placeholder="What needs to be done?"i]
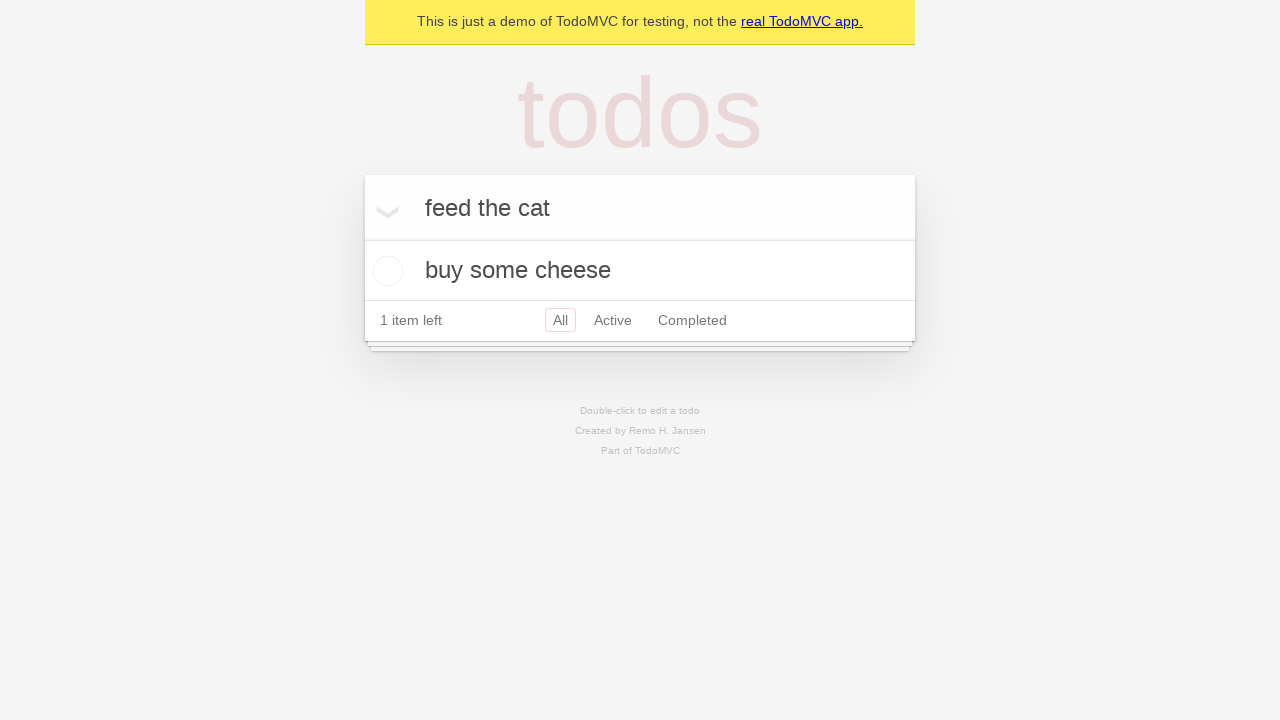

Pressed Enter to create todo 'feed the cat' on internal:attr=[placeholder="What needs to be done?"i]
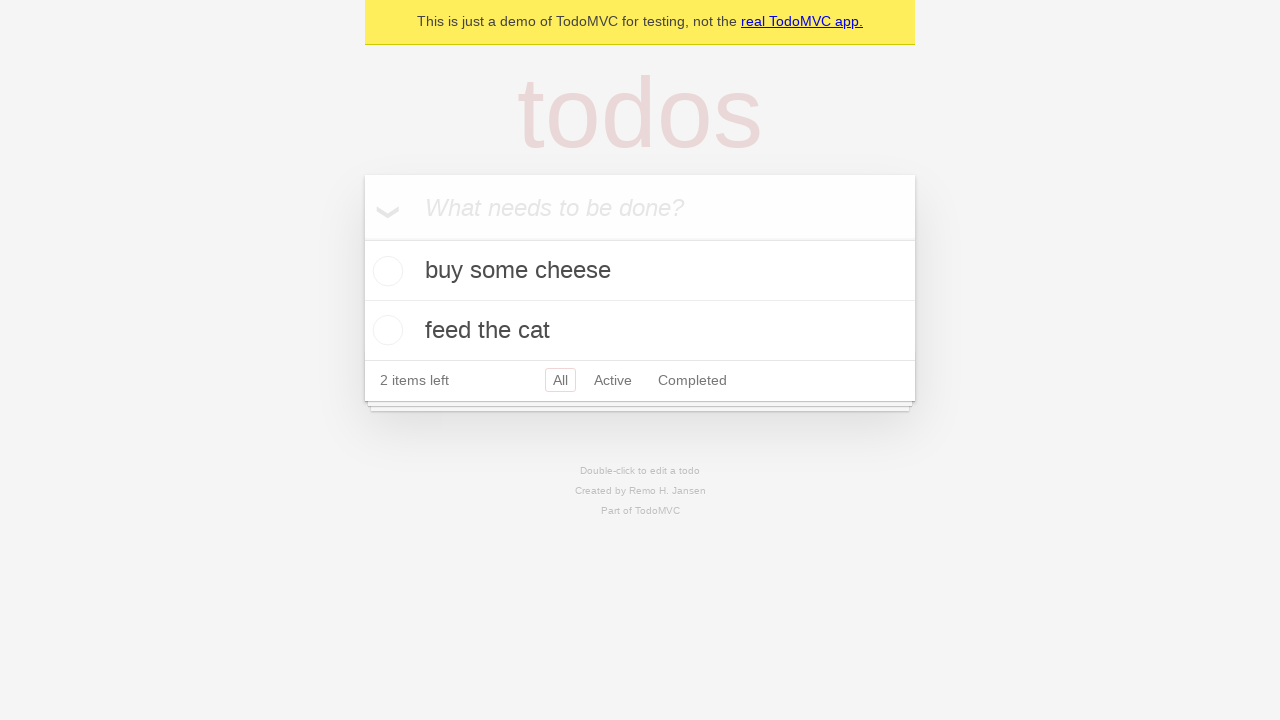

Filled todo input with 'book a doctors appointment' on internal:attr=[placeholder="What needs to be done?"i]
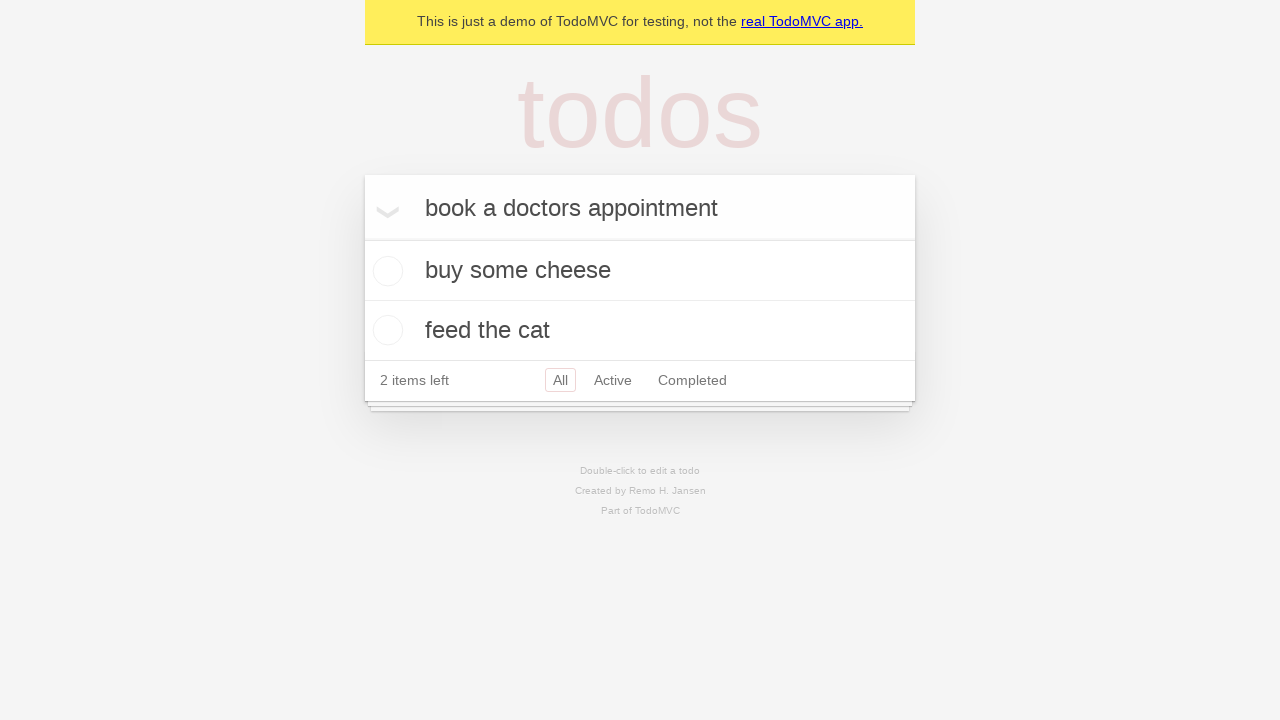

Pressed Enter to create todo 'book a doctors appointment' on internal:attr=[placeholder="What needs to be done?"i]
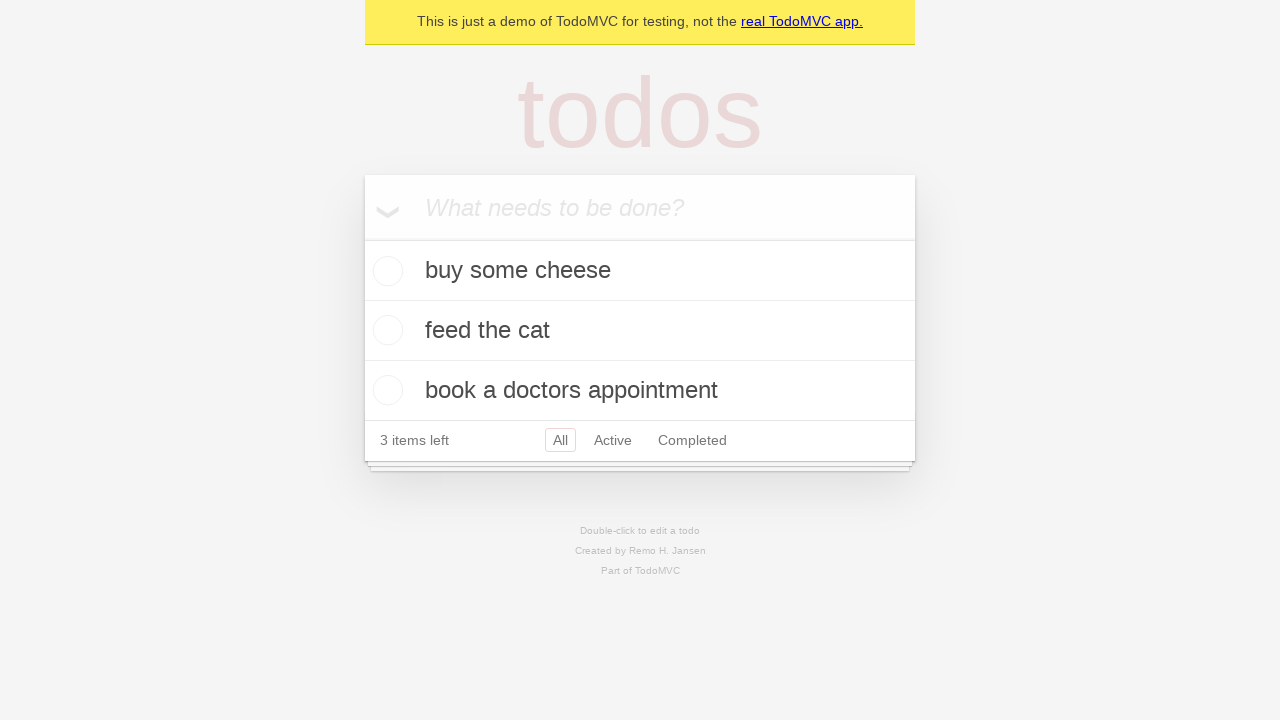

All three todos have been created and are visible
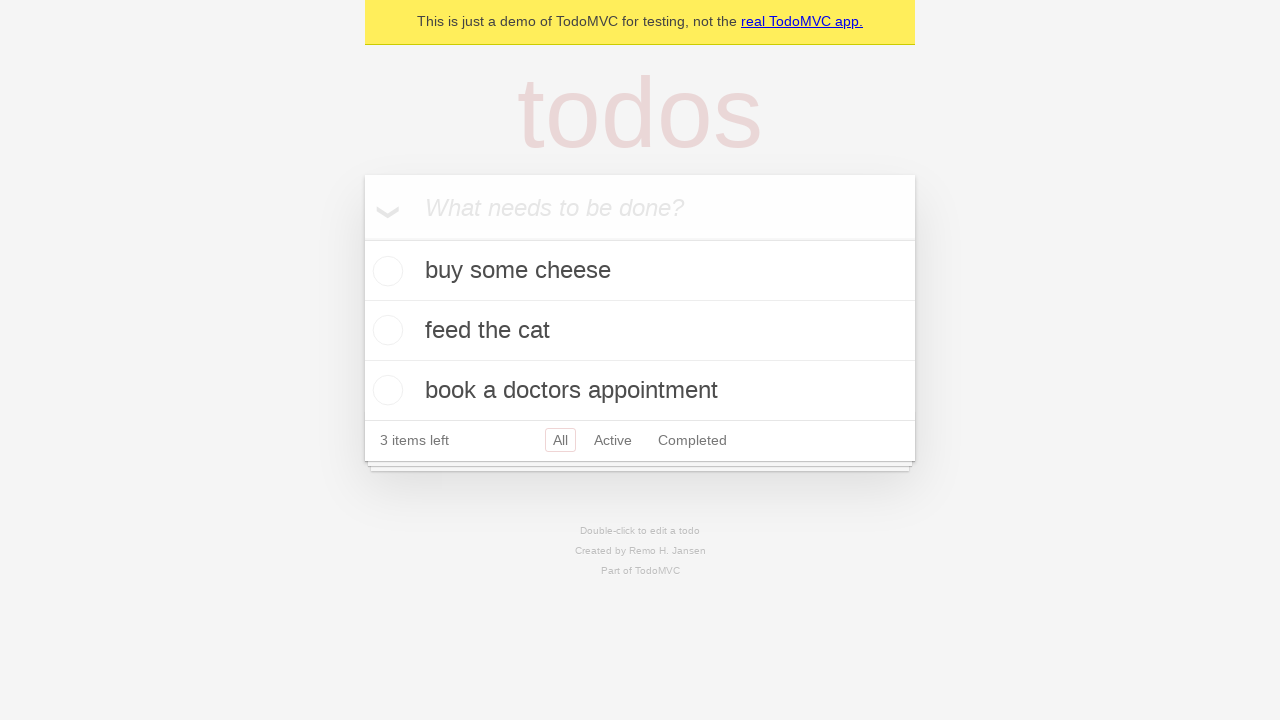

Double-clicked second todo item to enter edit mode at (640, 331) on internal:testid=[data-testid="todo-item"s] >> nth=1
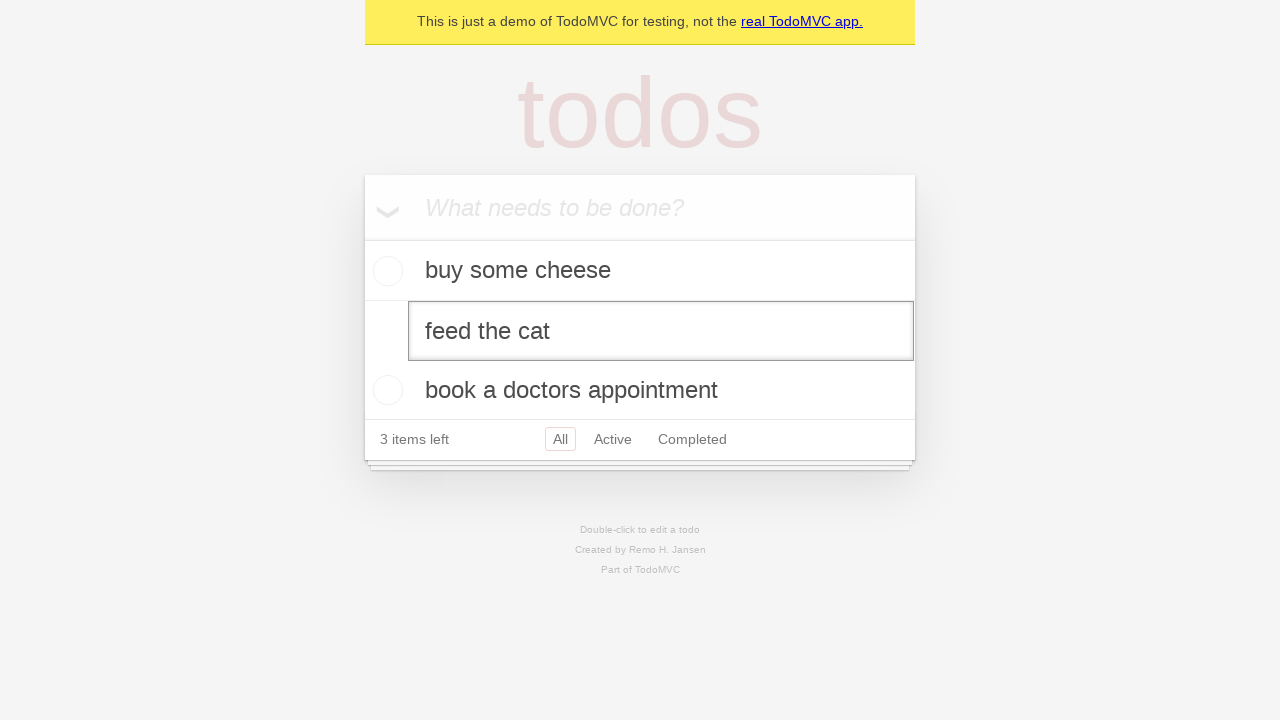

Filled edit field with new text 'buy some sausages' on internal:testid=[data-testid="todo-item"s] >> nth=1 >> internal:role=textbox[nam
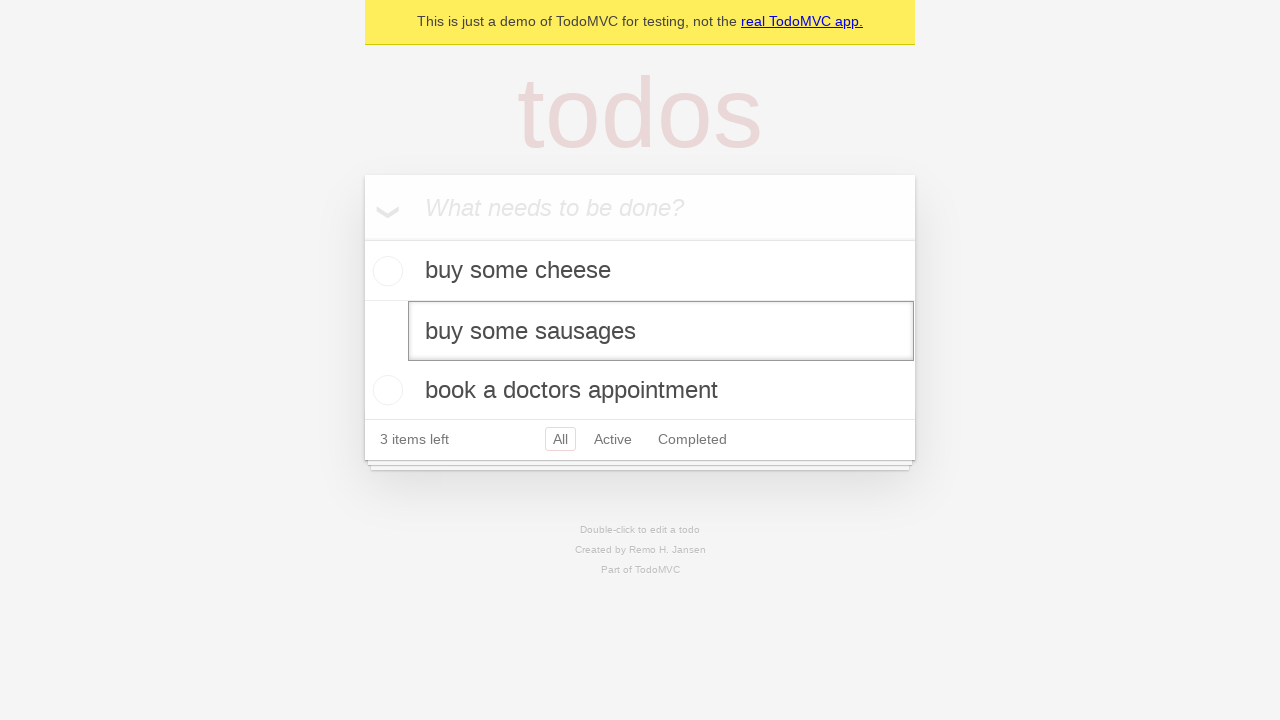

Pressed Enter to save the edited todo item on internal:testid=[data-testid="todo-item"s] >> nth=1 >> internal:role=textbox[nam
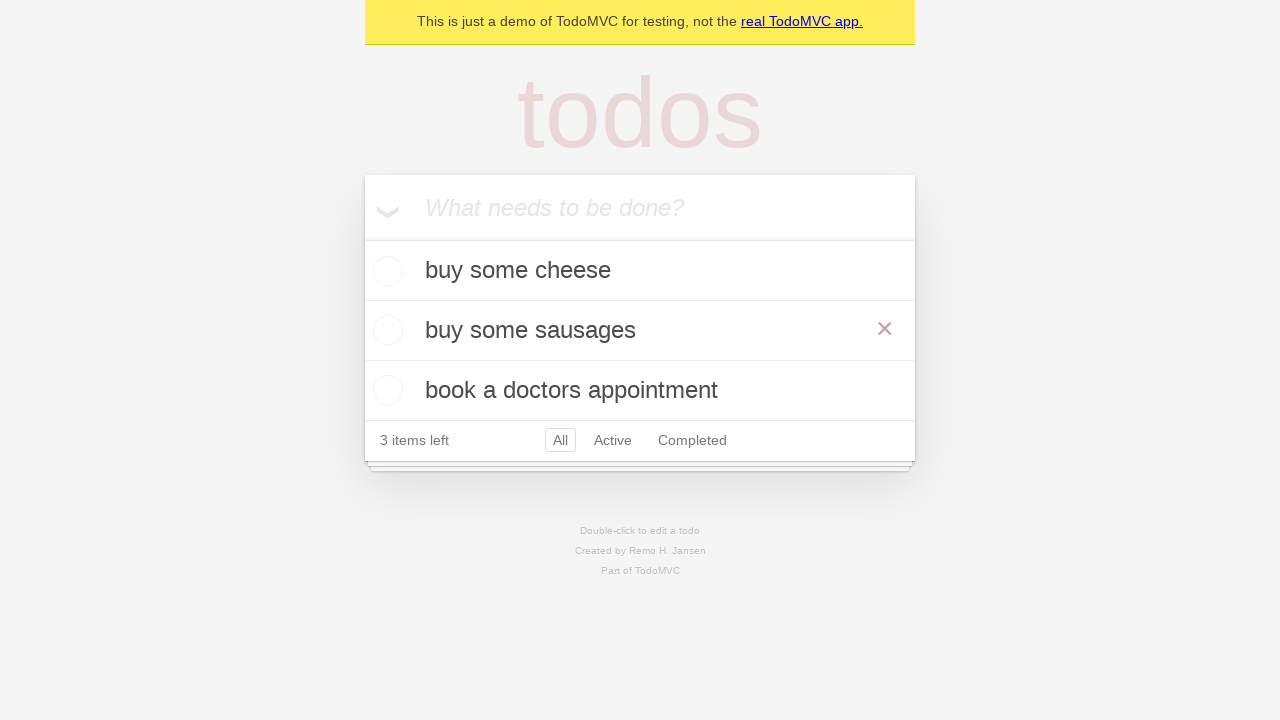

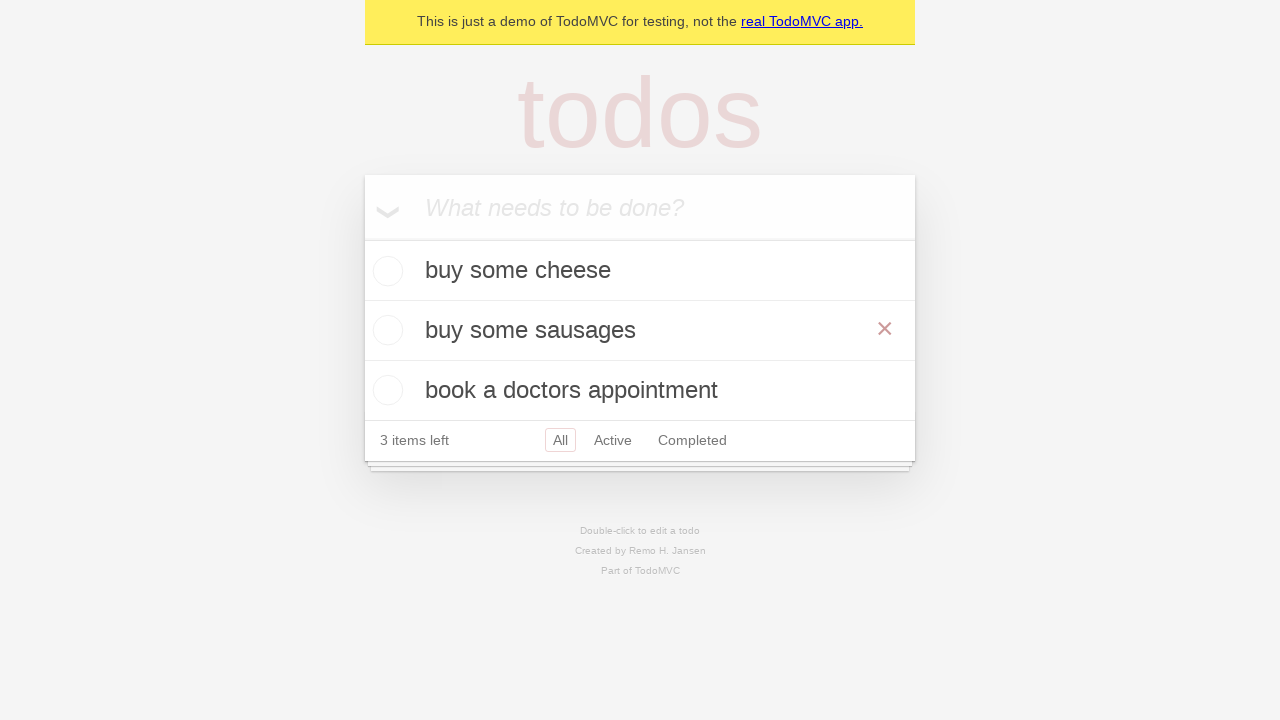